Tests search functionality and verifies that searching for "ca" returns exactly 4 visible product results

Starting URL: https://rahulshettyacademy.com/seleniumPractise/#/

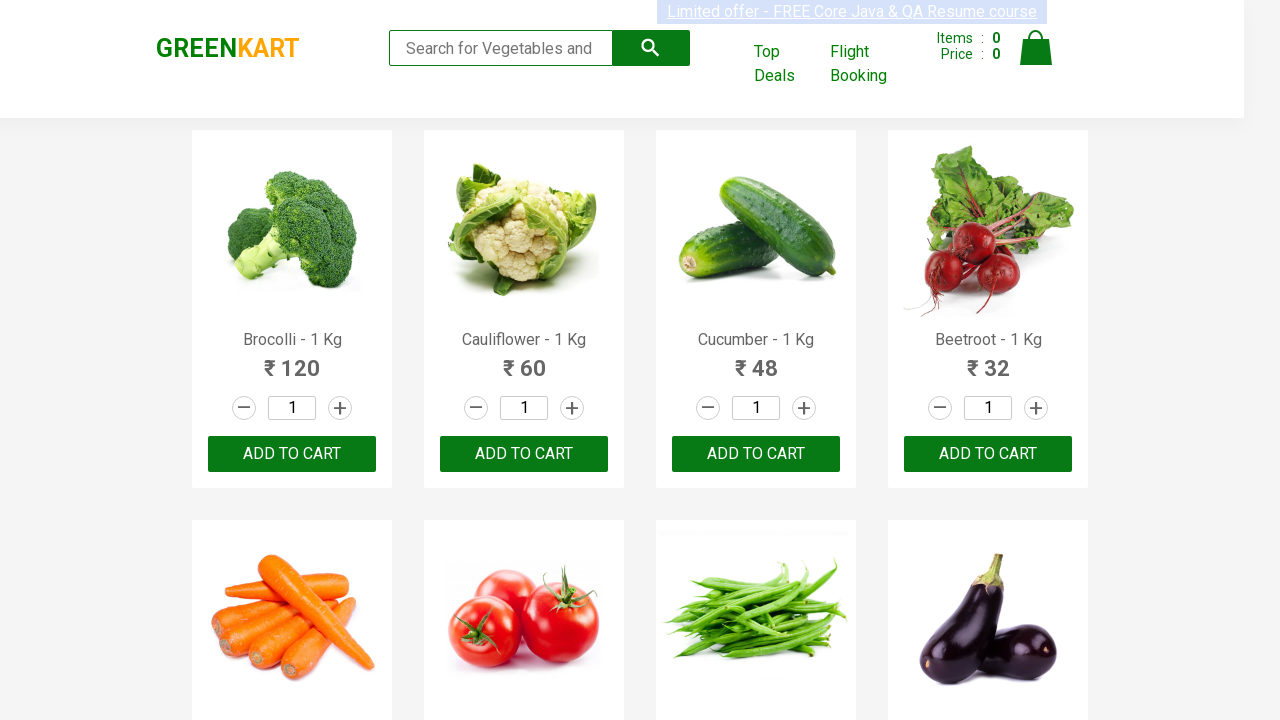

Filled search field with 'ca' on input.search-keyword
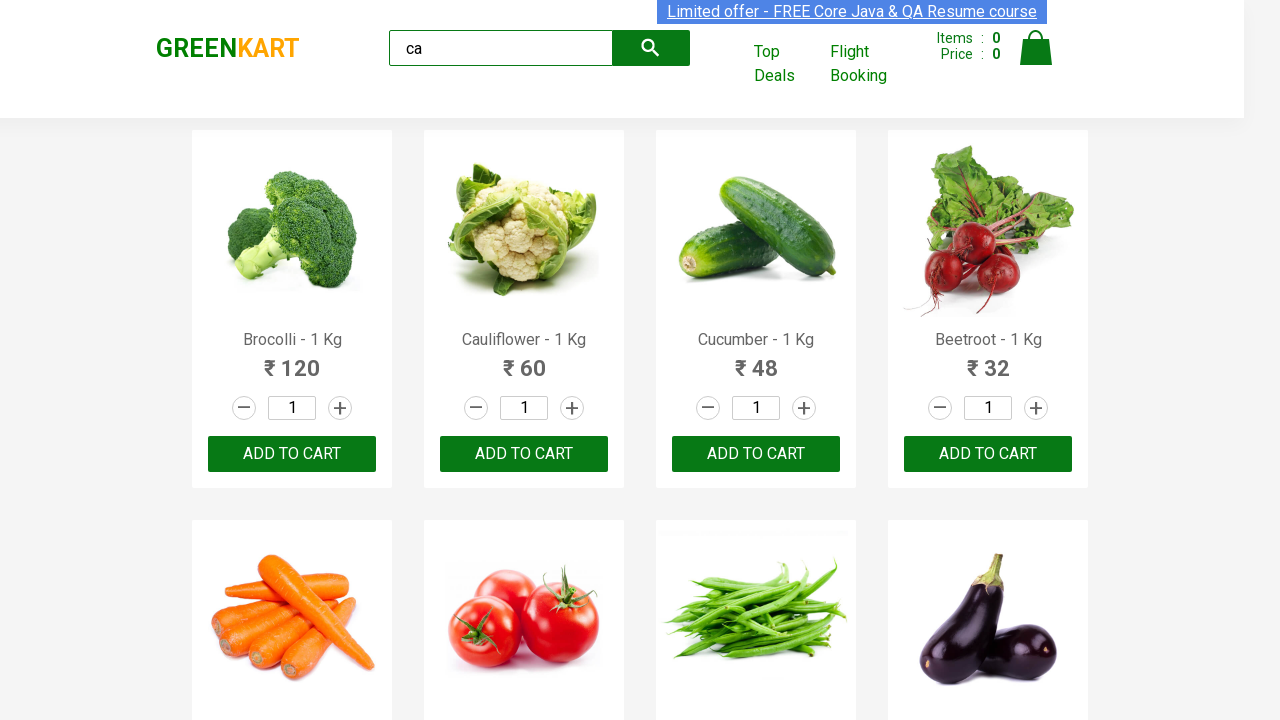

Waited 2000ms for products to load
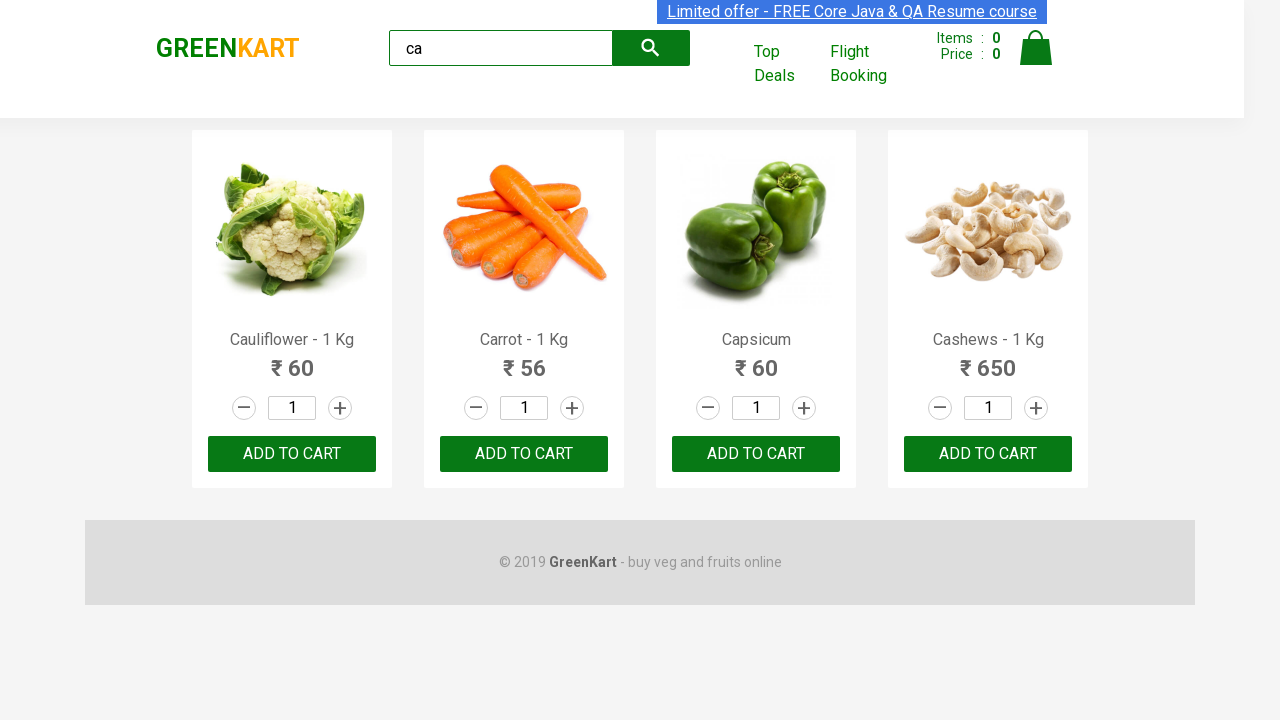

Located all visible products
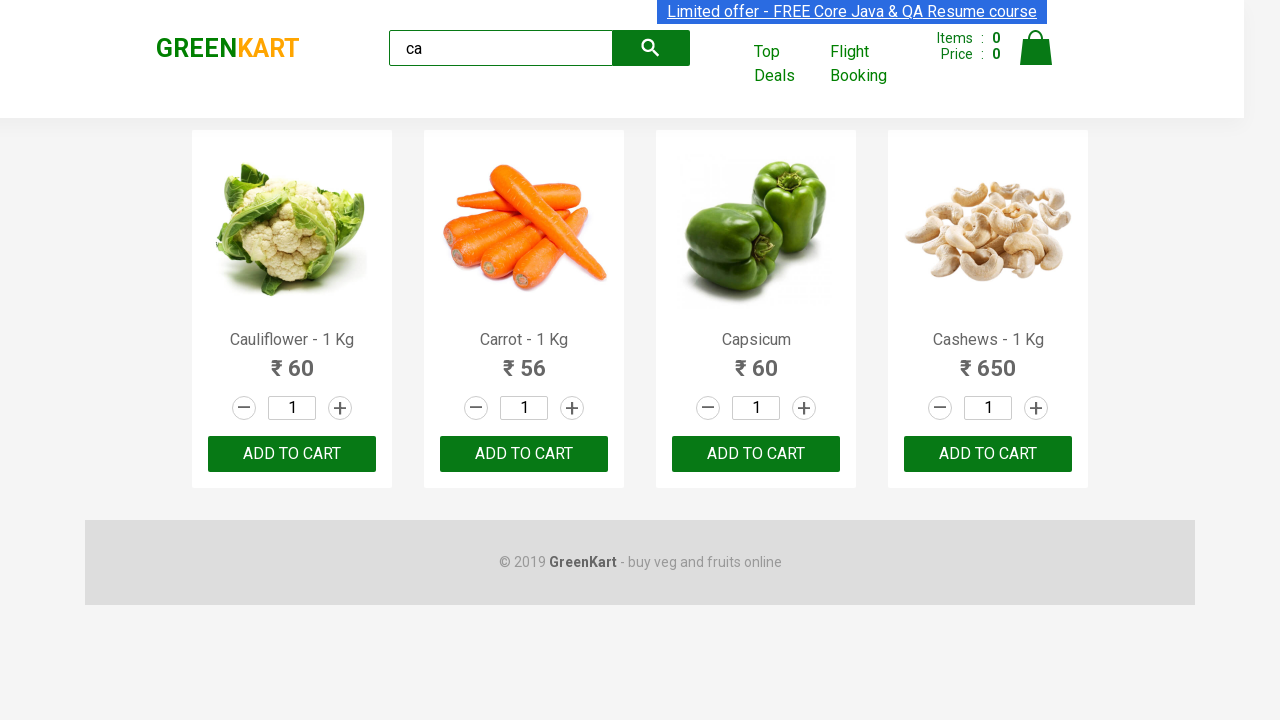

Verified that search returned exactly 4 visible product results
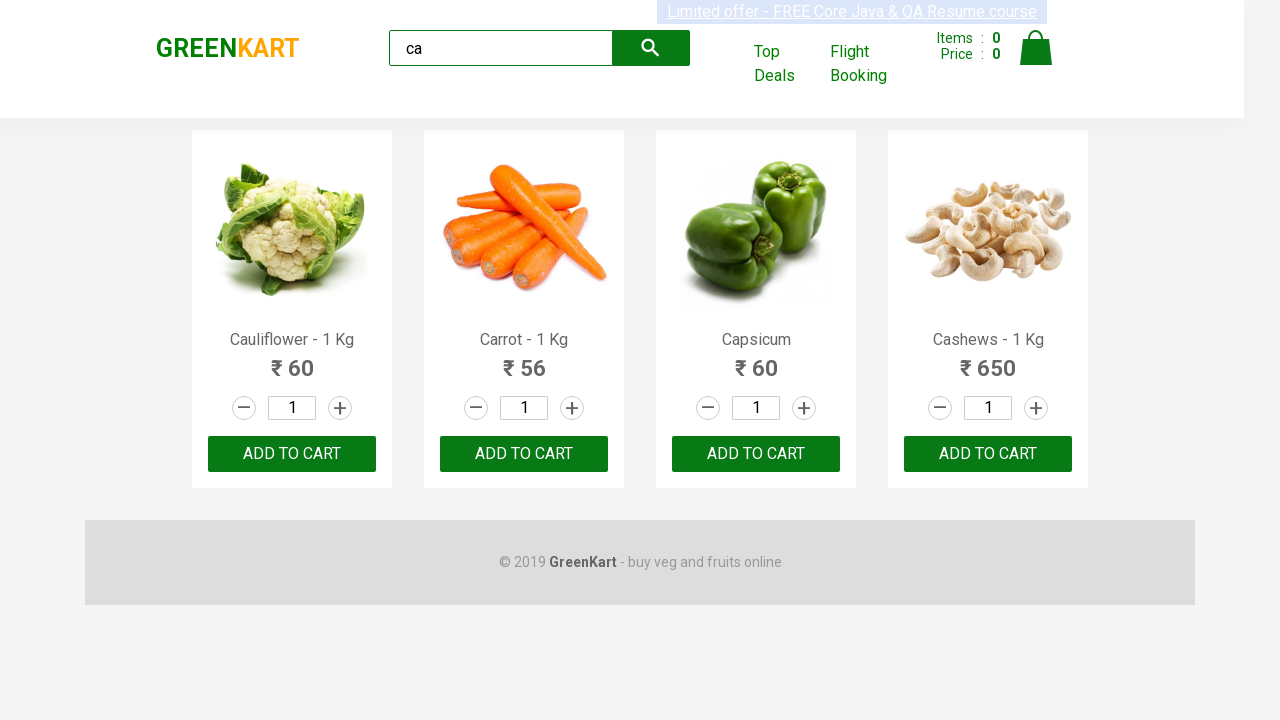

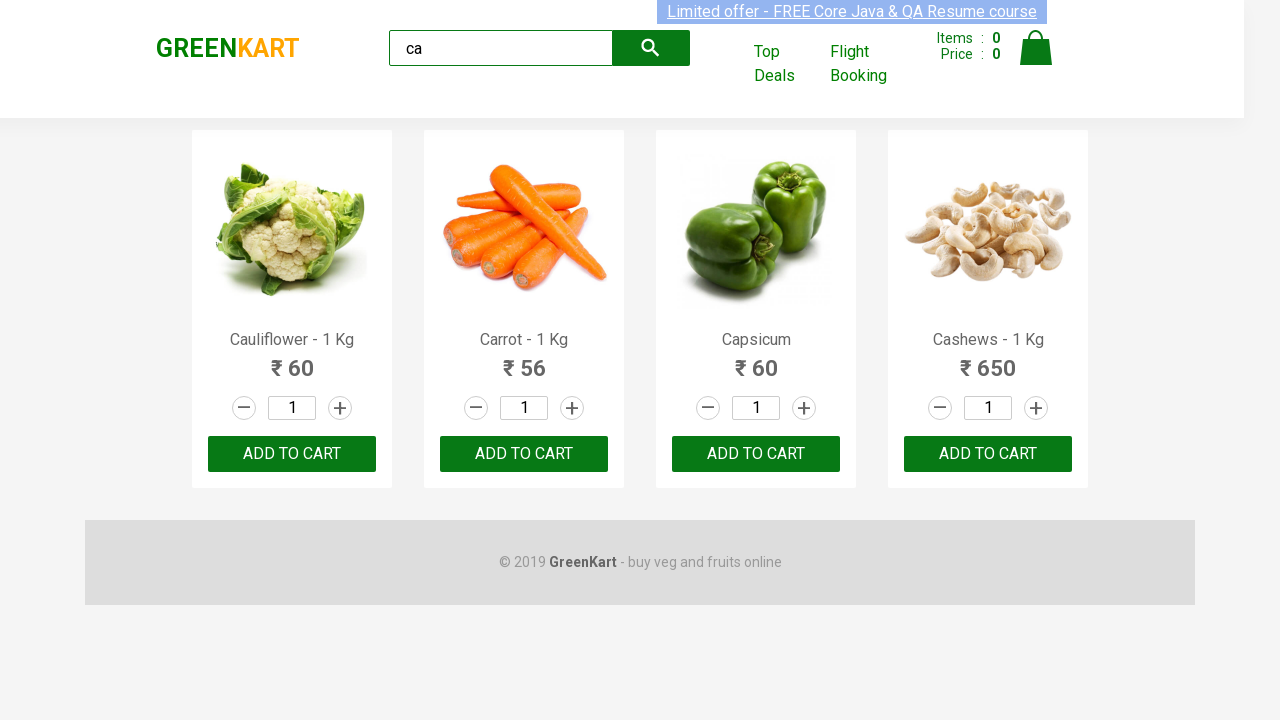